Tests that a button appears after a delay by waiting for it to become visible

Starting URL: https://demoqa.com/dynamic-properties

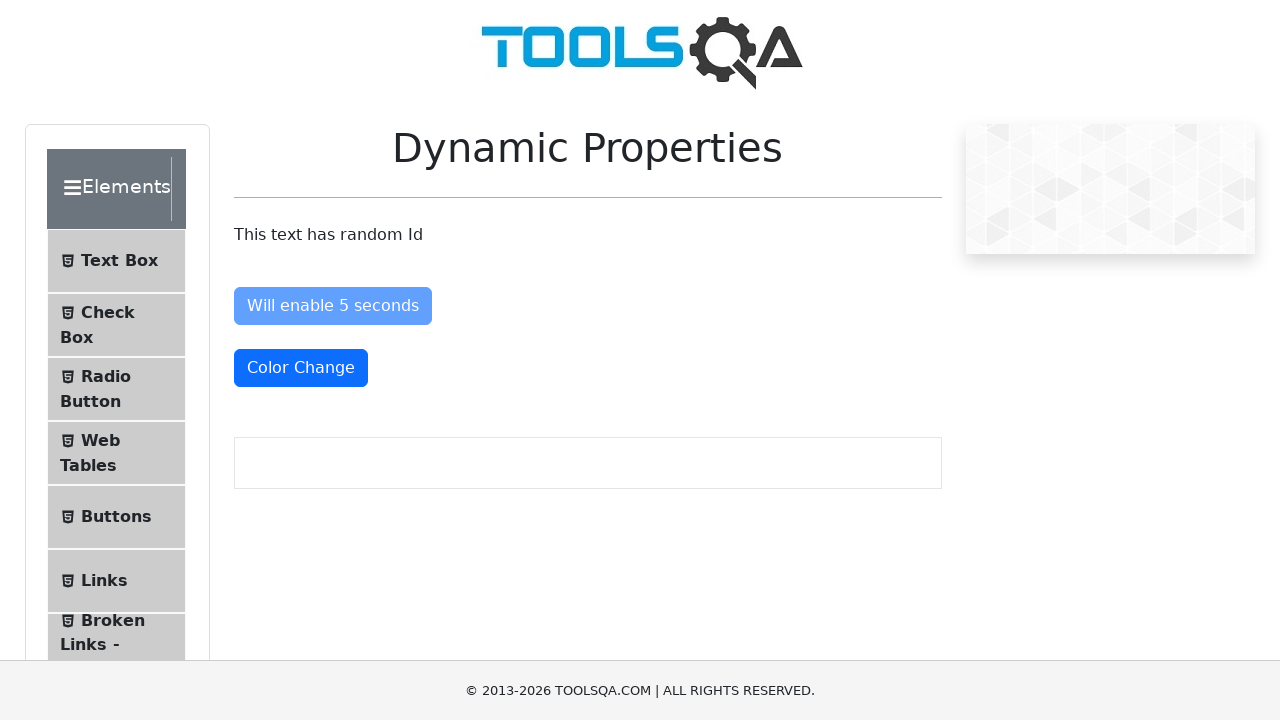

Navigated to https://demoqa.com/dynamic-properties
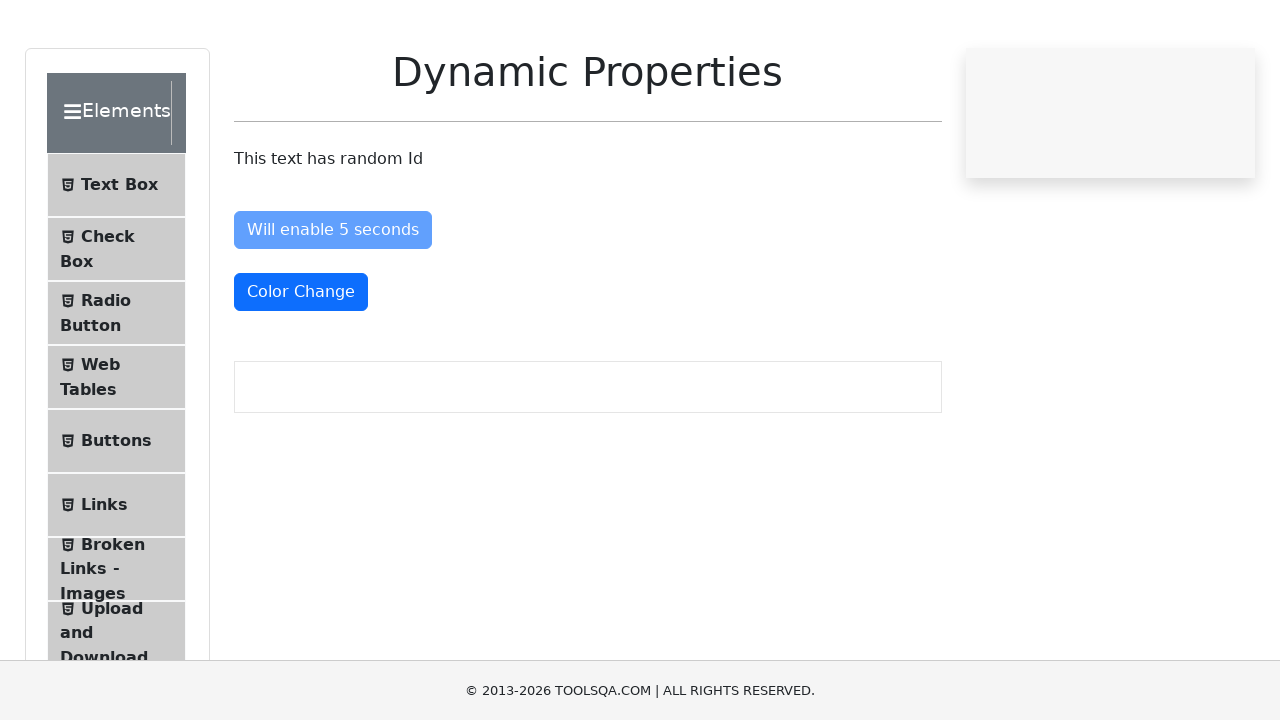

Located the button with ID 'visibleAfter'
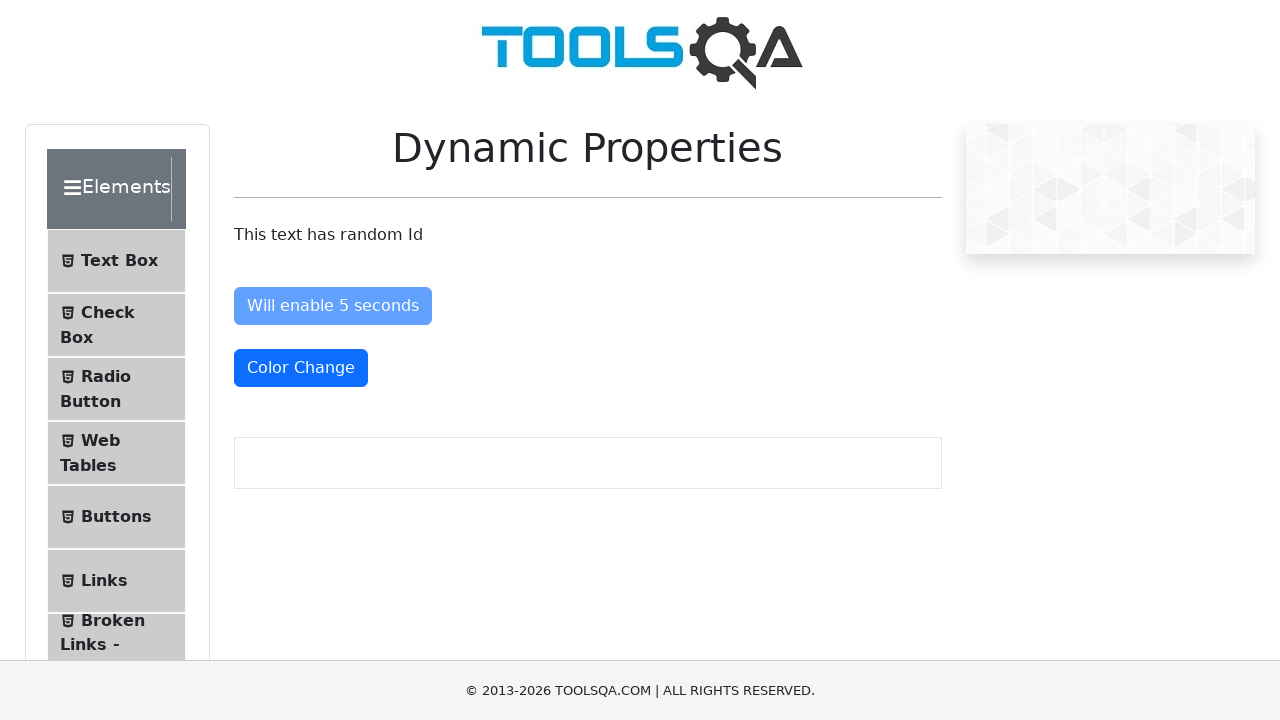

Button became visible after waiting up to 6 seconds
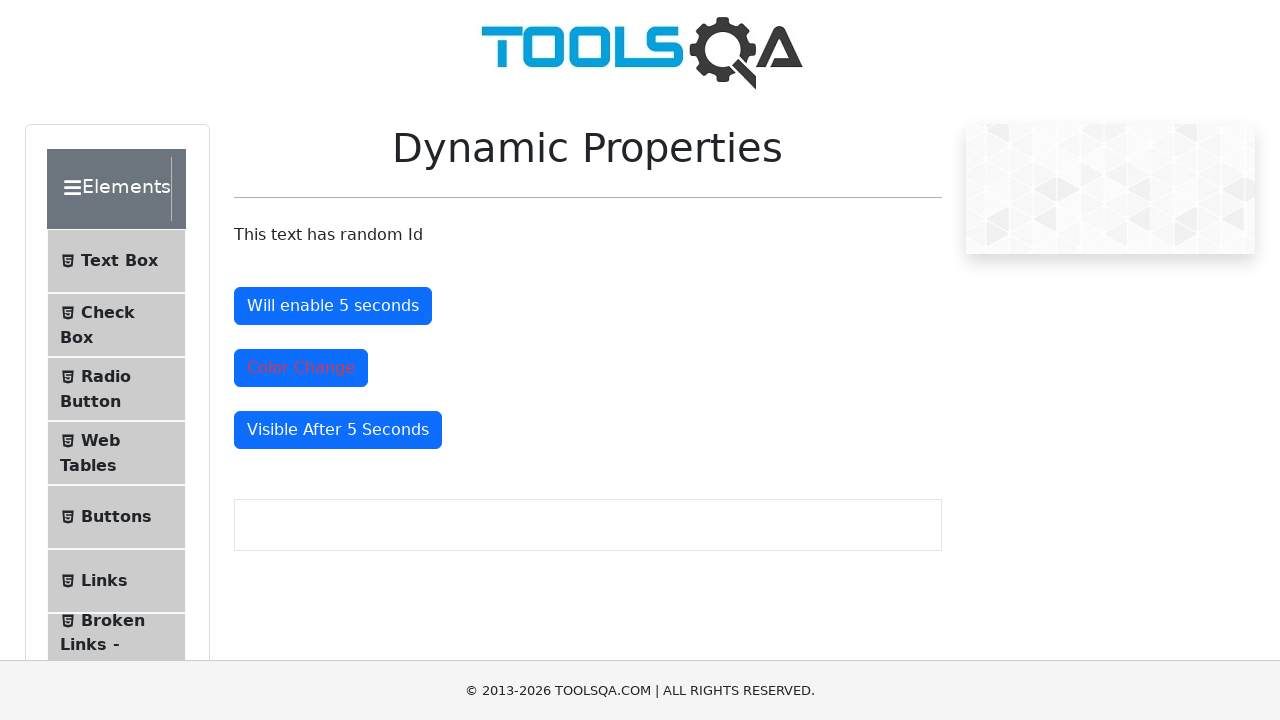

Assertion passed: button is visible
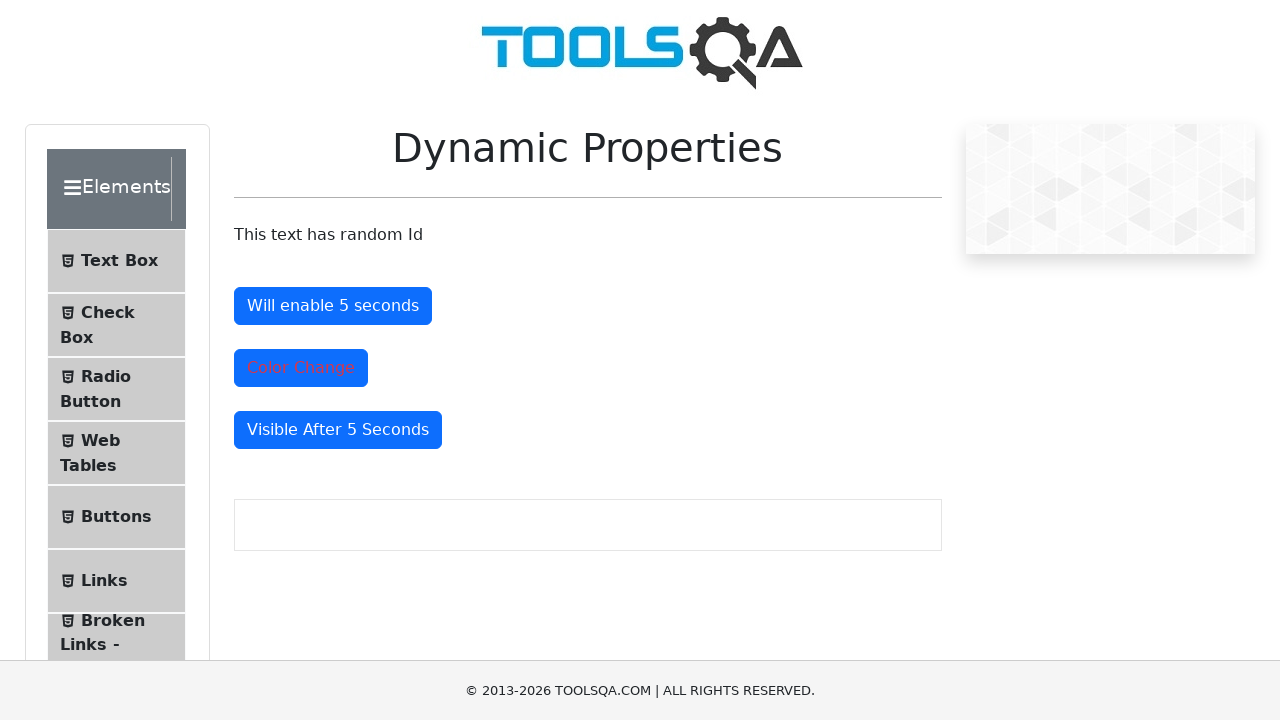

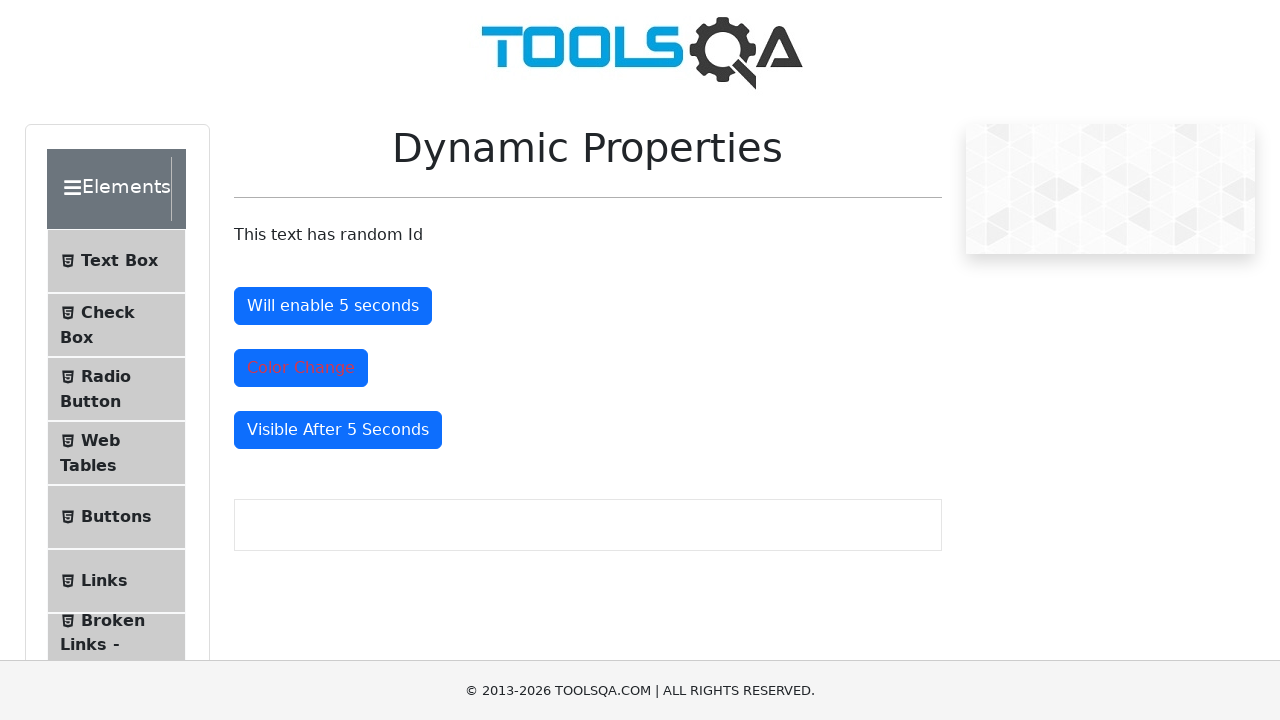